Tests radio button and checkbox functionality by clicking the second radio button and second checkbox

Starting URL: https://www.selenium.dev/selenium/web/web-form.html

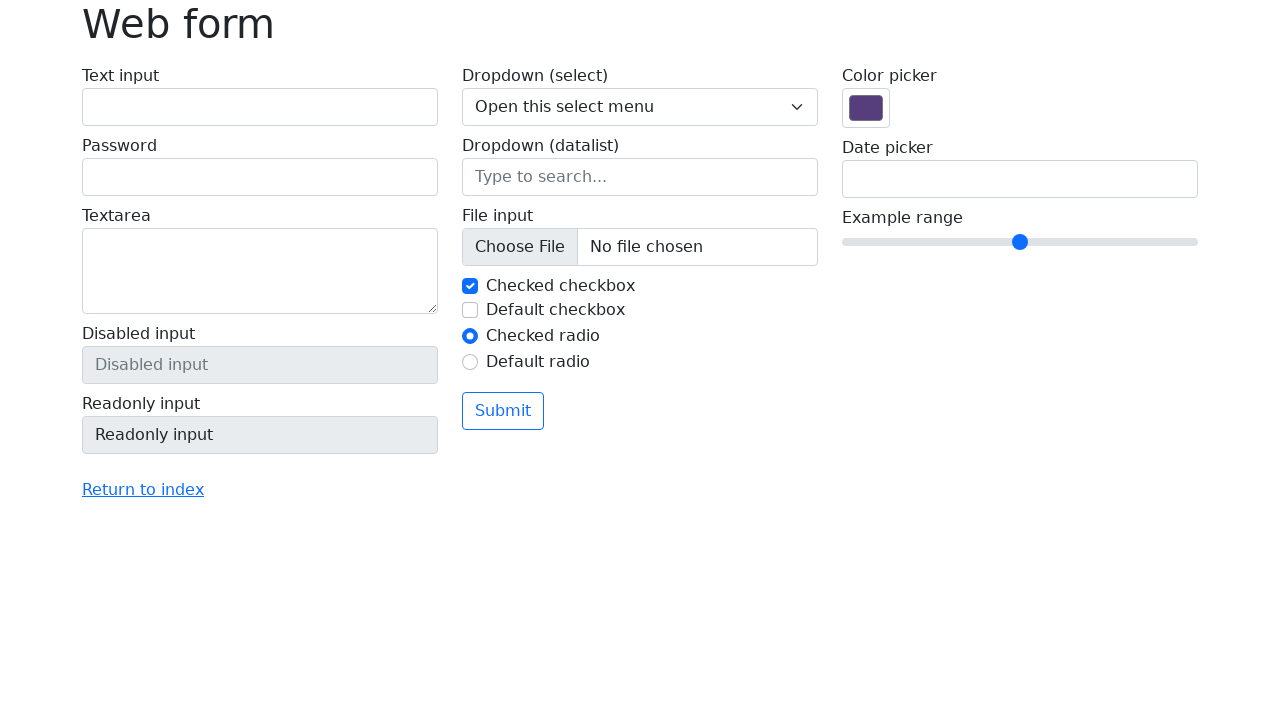

Navigated to web form test page
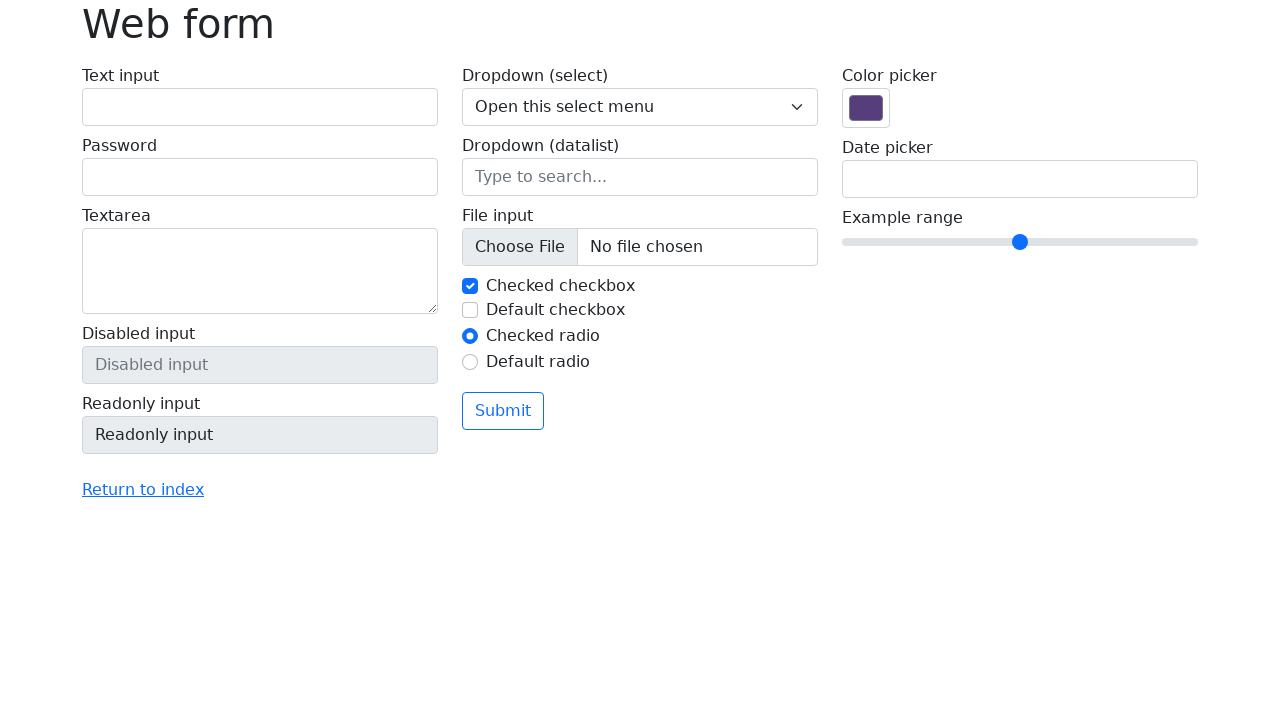

Clicked the second radio button at (470, 362) on #my-radio-2
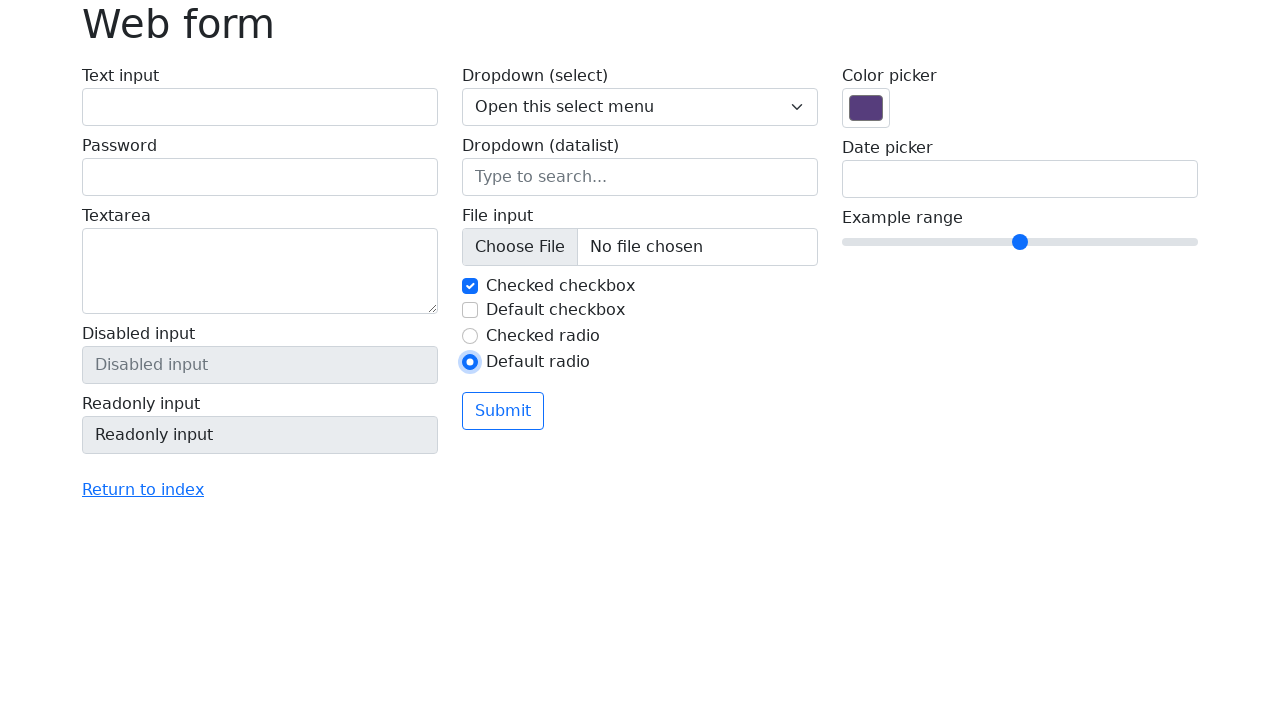

Clicked the second checkbox at (470, 310) on #my-check-2
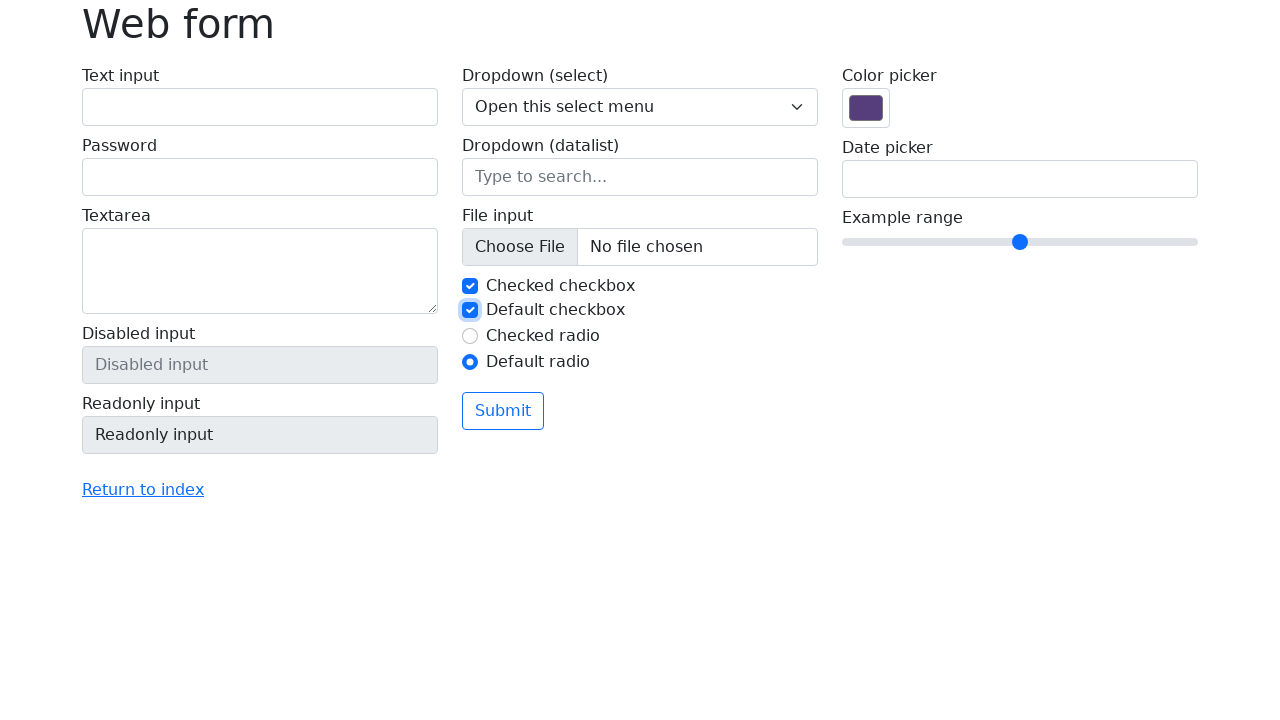

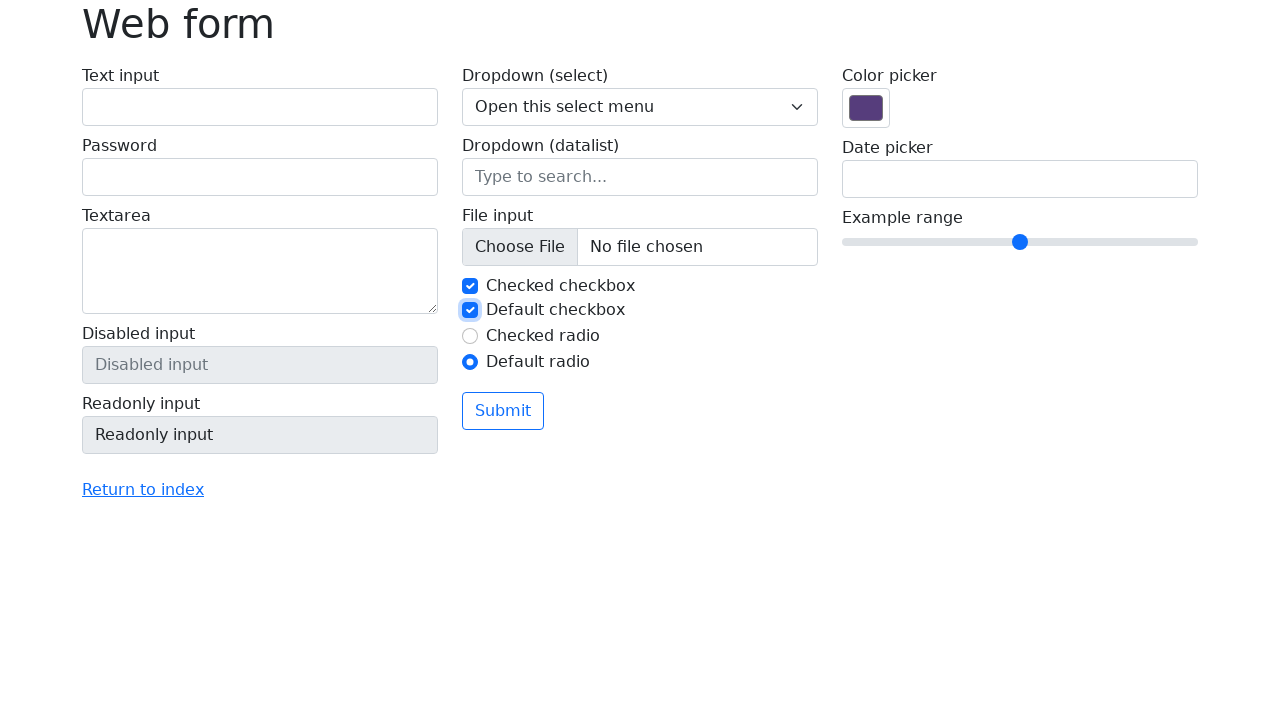